Tests dynamic controls by clicking Remove button, verifying "It's gone!" message appears, then clicking Add button and verifying "It's back!" message appears using implicit waits.

Starting URL: https://the-internet.herokuapp.com/dynamic_controls

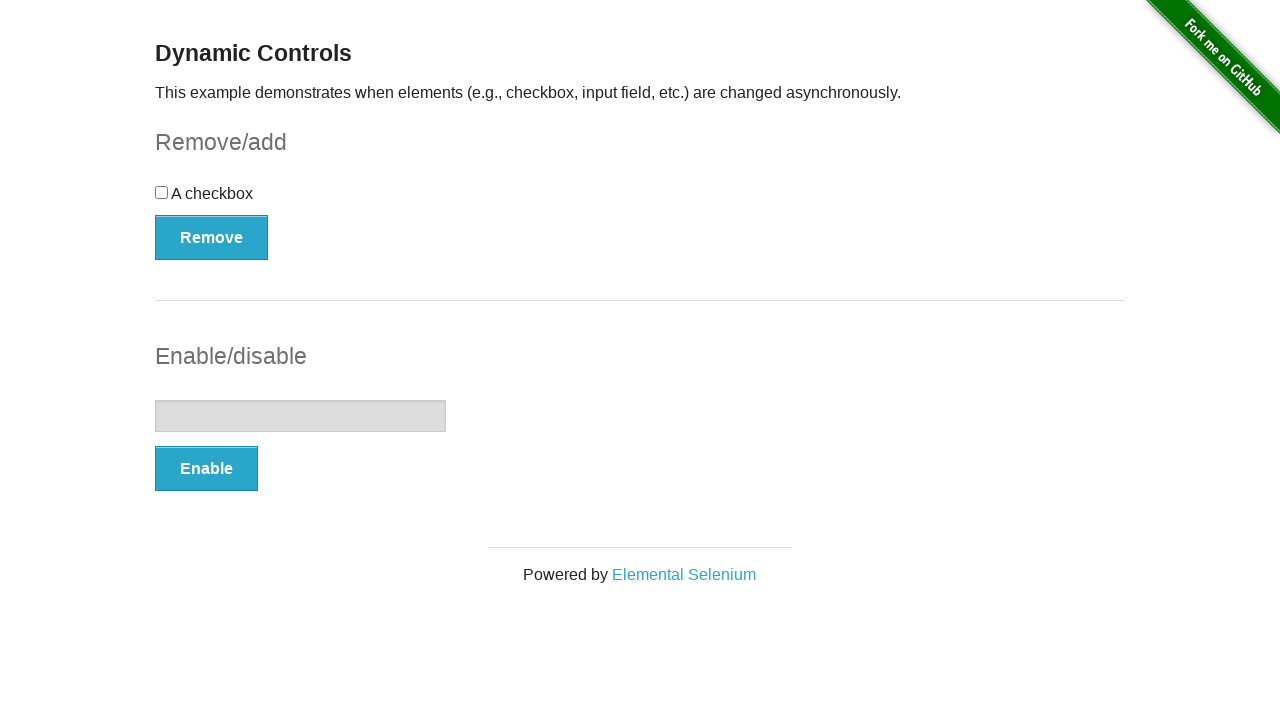

Clicked Remove button to trigger dynamic control removal at (212, 237) on xpath=//*[text()='Remove']
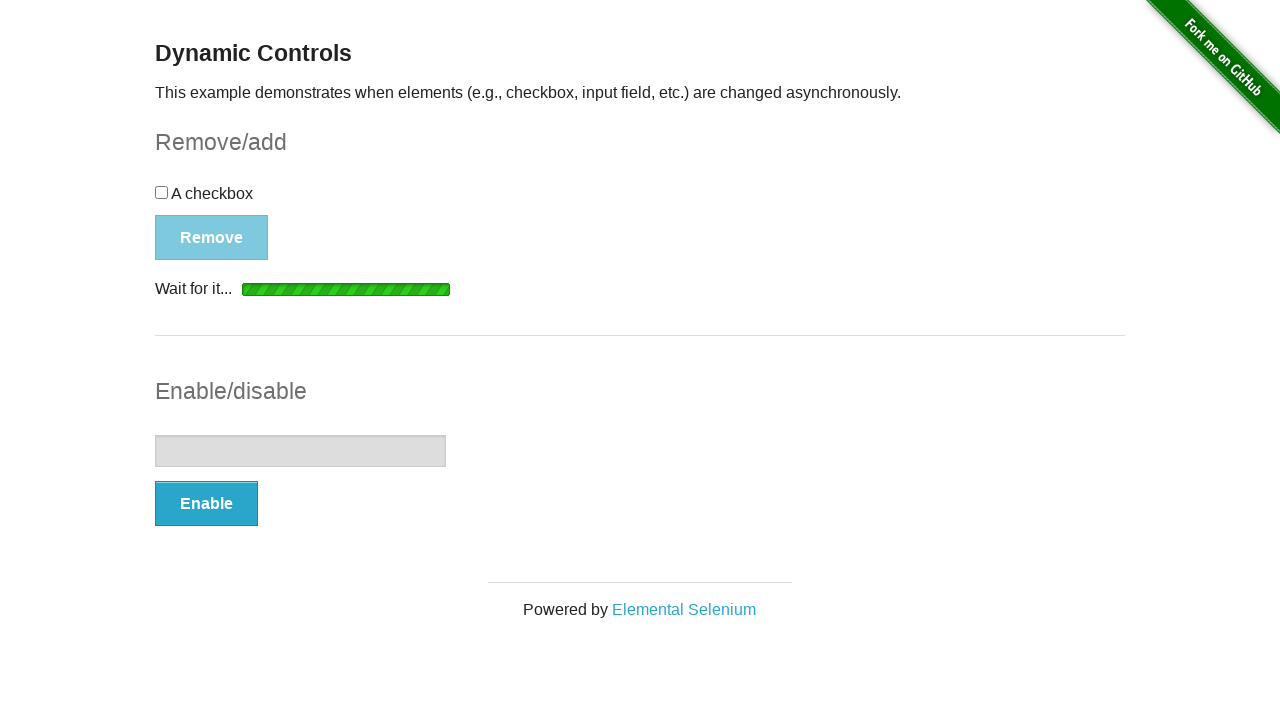

Waited for 'It's gone!' message to become visible
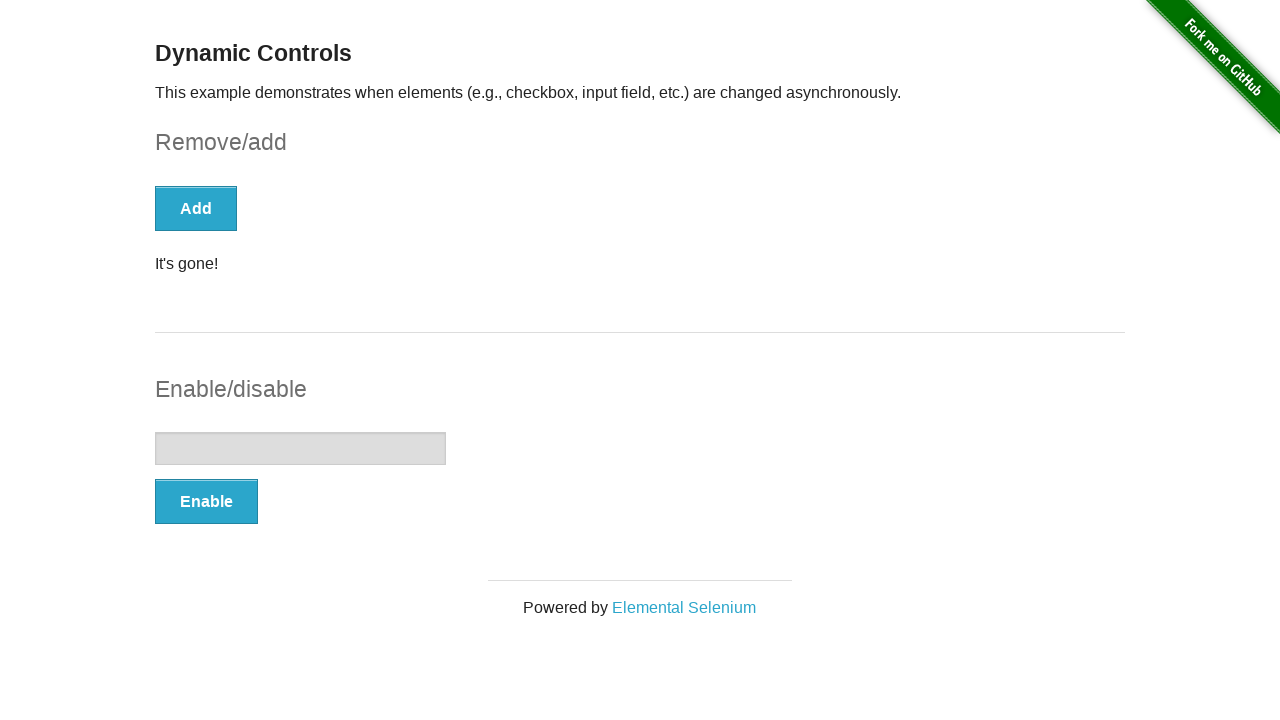

Verified 'It's gone!' message is visible
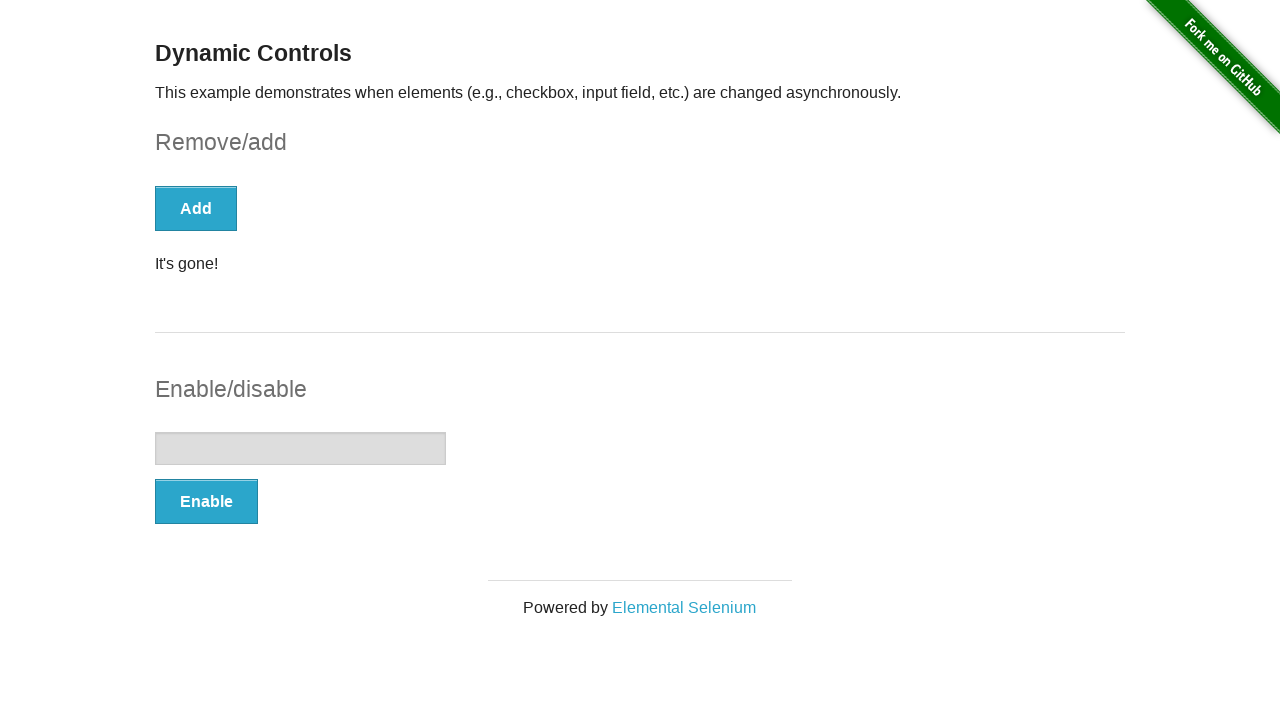

Clicked Add button to restore dynamic control at (196, 208) on xpath=//*[text()='Add']
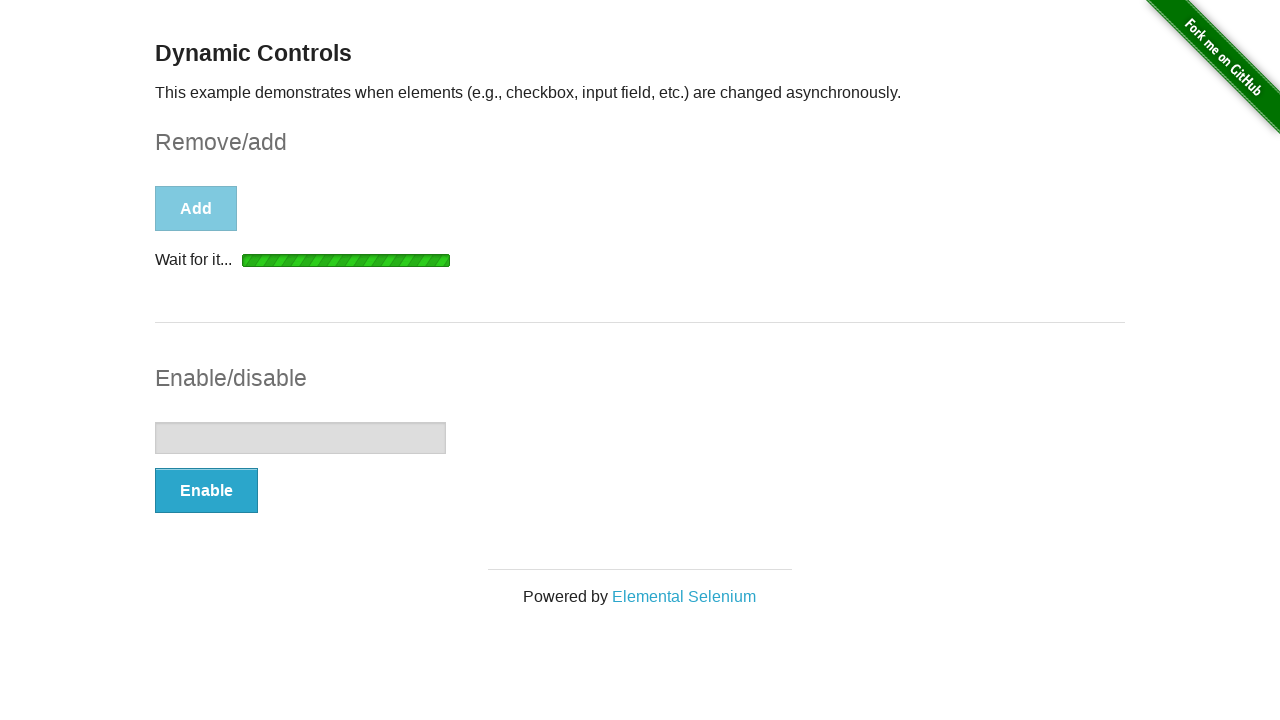

Waited for 'It's back!' message to become visible
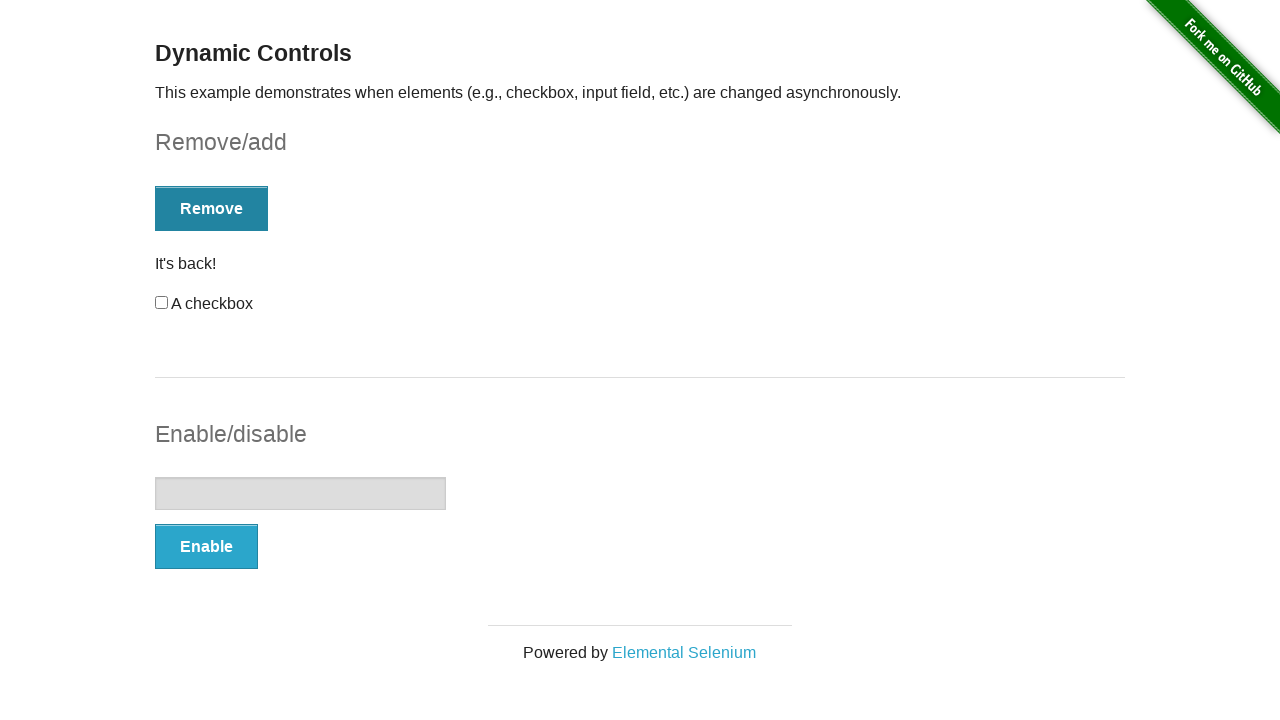

Verified 'It's back!' message is visible
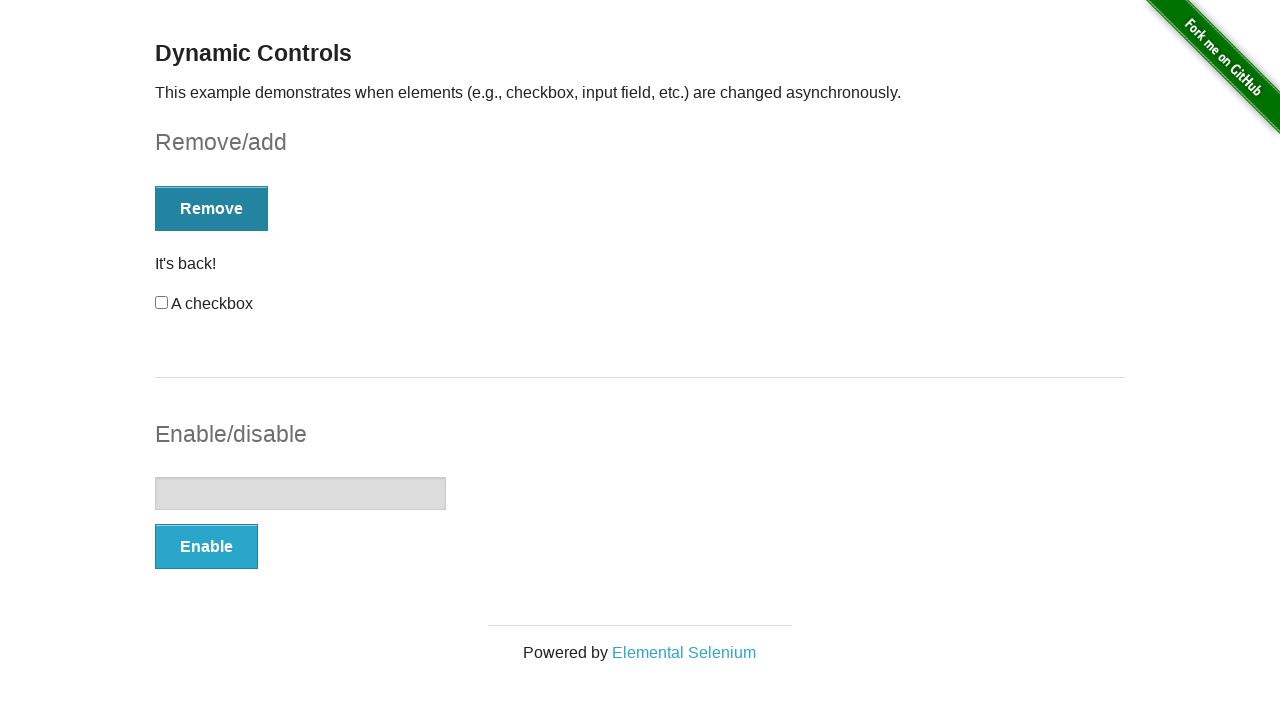

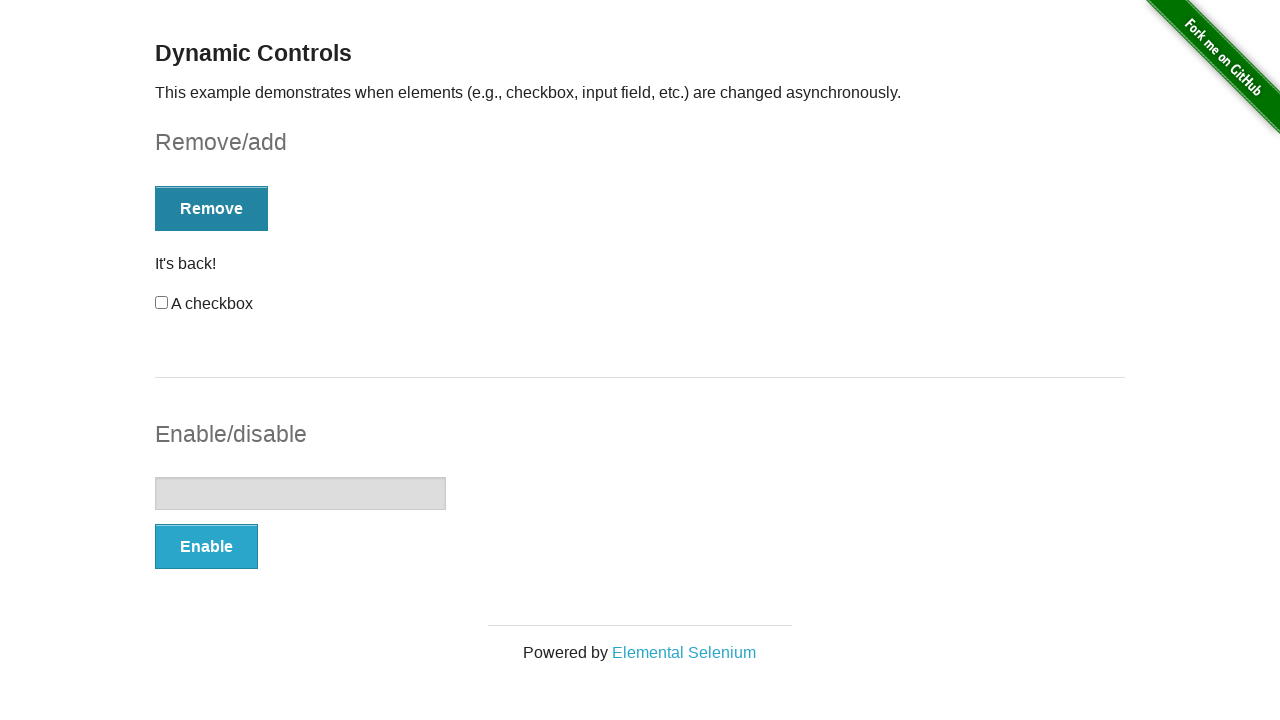